Tests email input field interactions on Bootswatch demo page by filling, clearing, and typing text into the email input field, then reads a value from another input field

Starting URL: https://bootswatch.com/default/

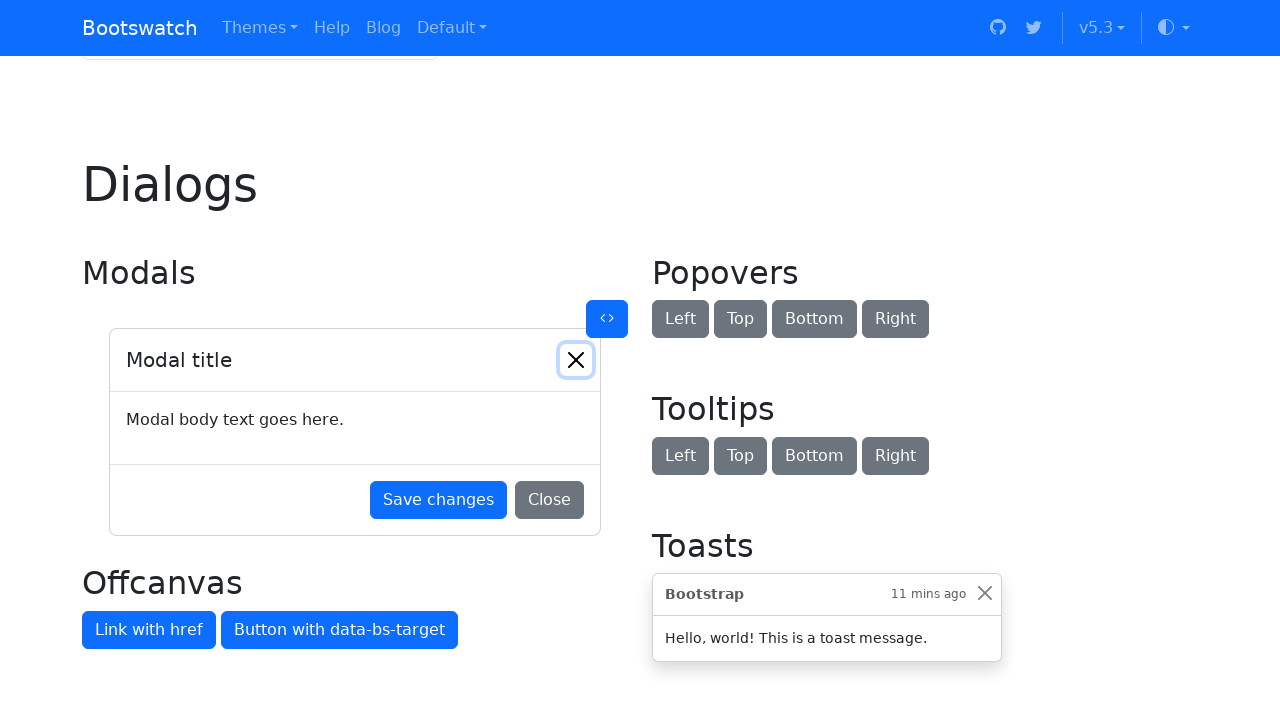

Located email input field by placeholder 'Enter email'
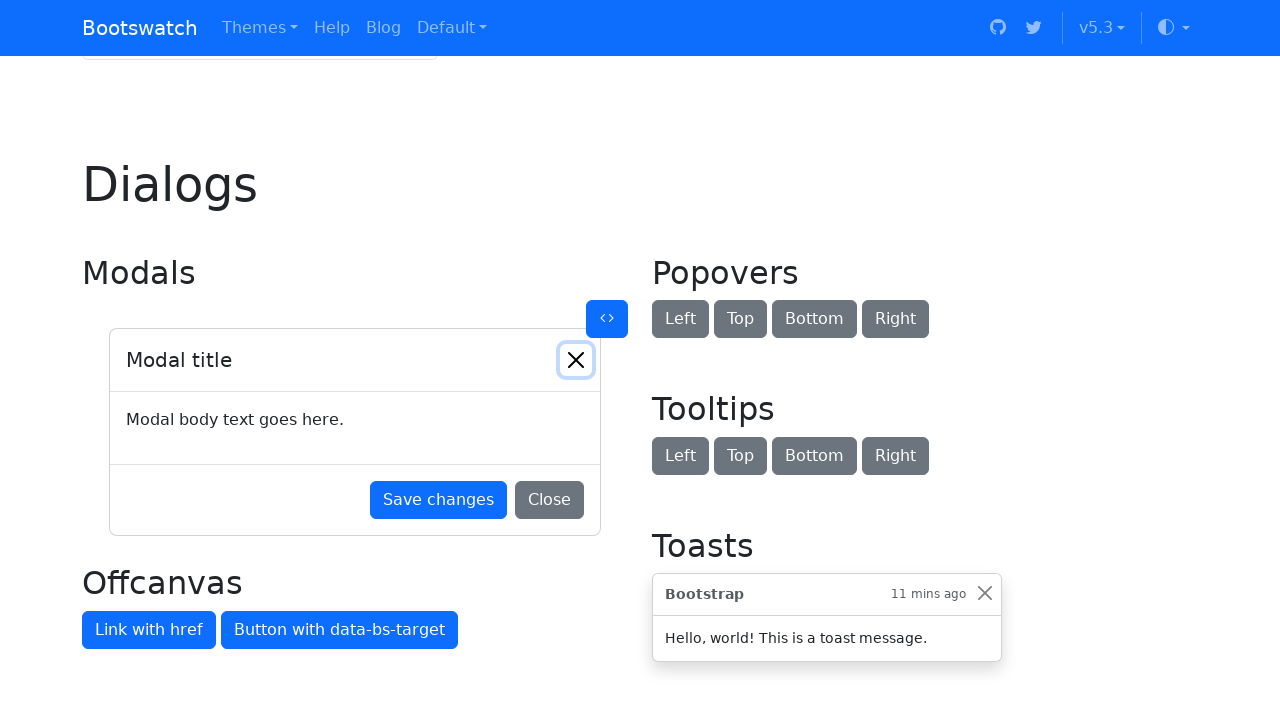

Filled email input field with 'user@example.org' on internal:attr=[placeholder="Enter email"i]
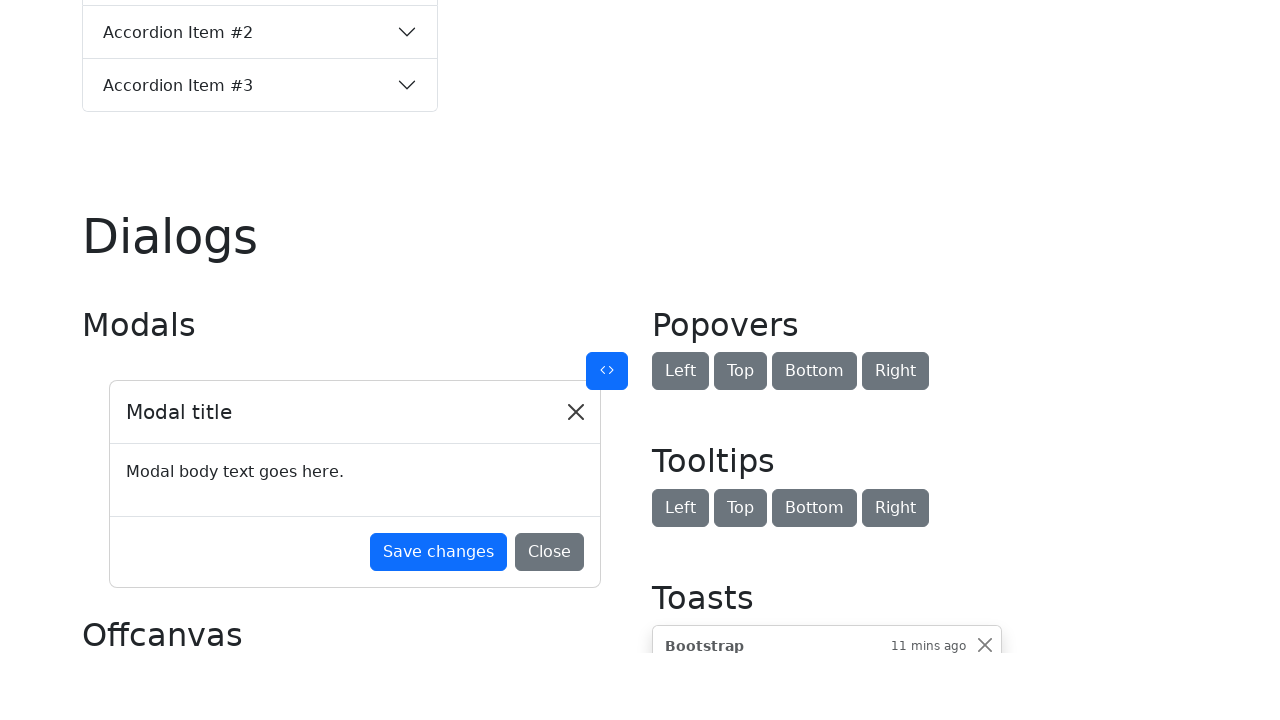

Cleared the email input field on internal:attr=[placeholder="Enter email"i]
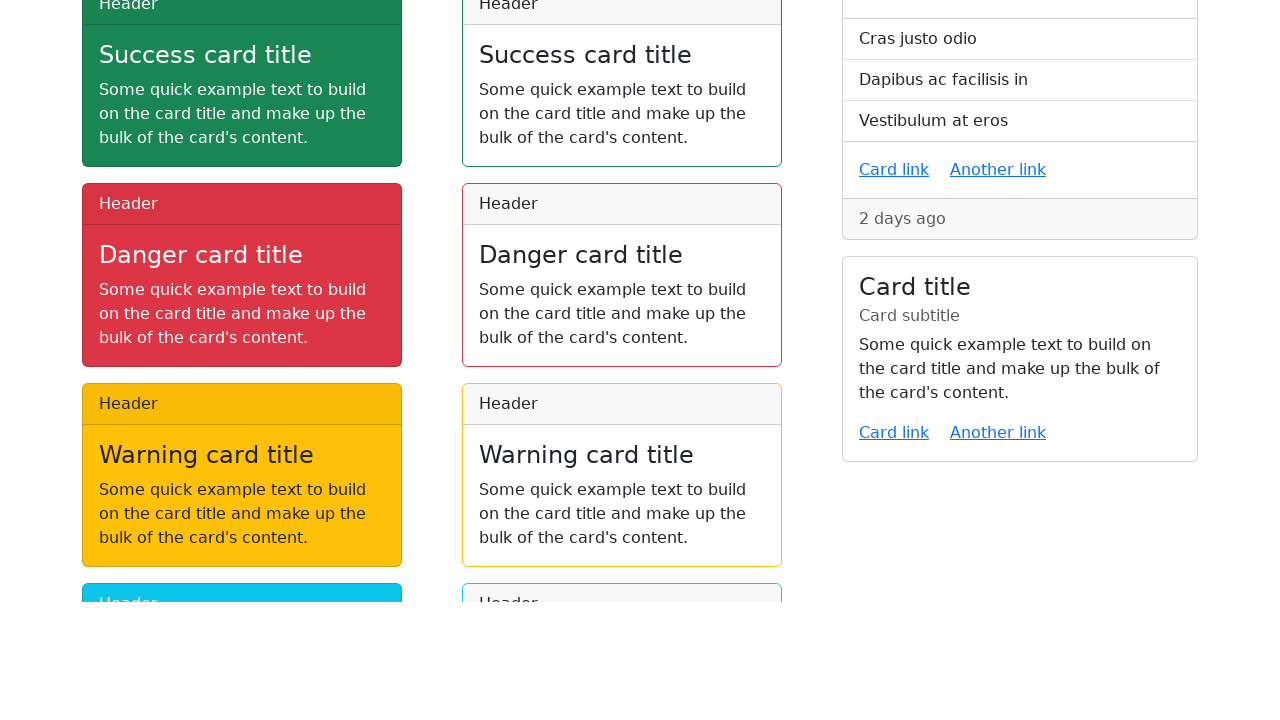

Typed 'contact@testsite.com' into email input field with 200ms delay on internal:attr=[placeholder="Enter email"i]
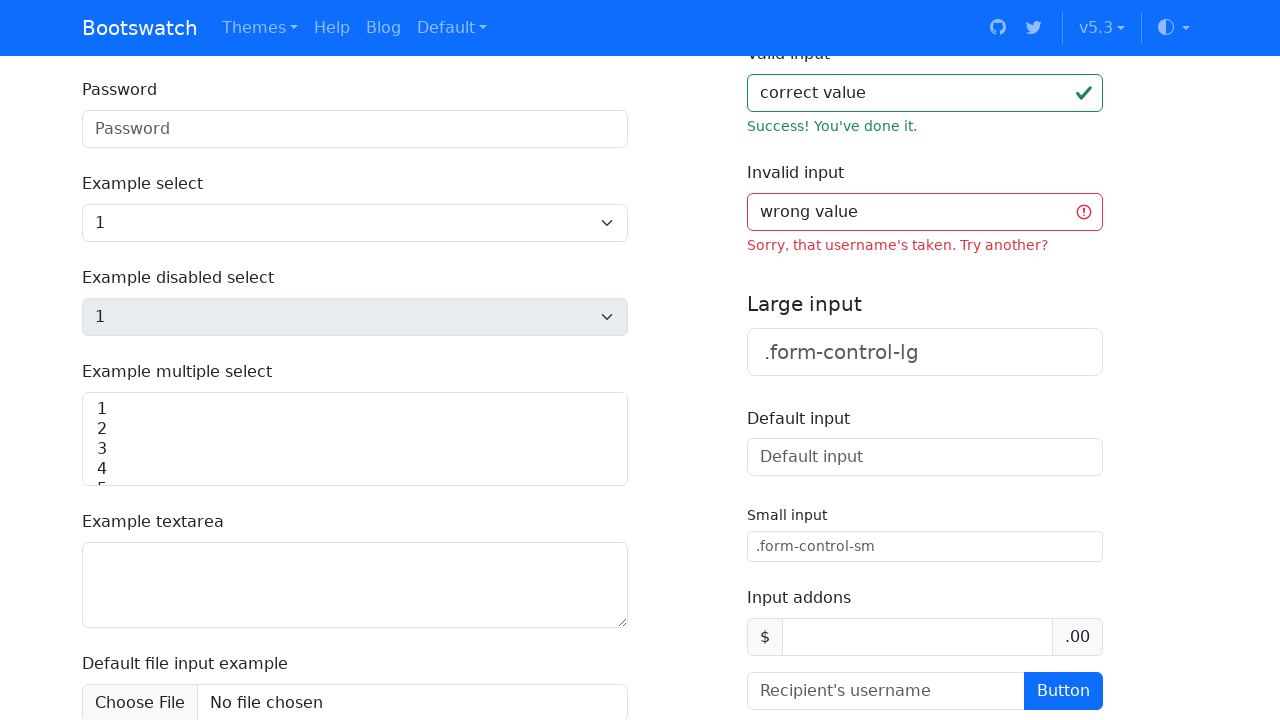

Retrieved value from invalid input field
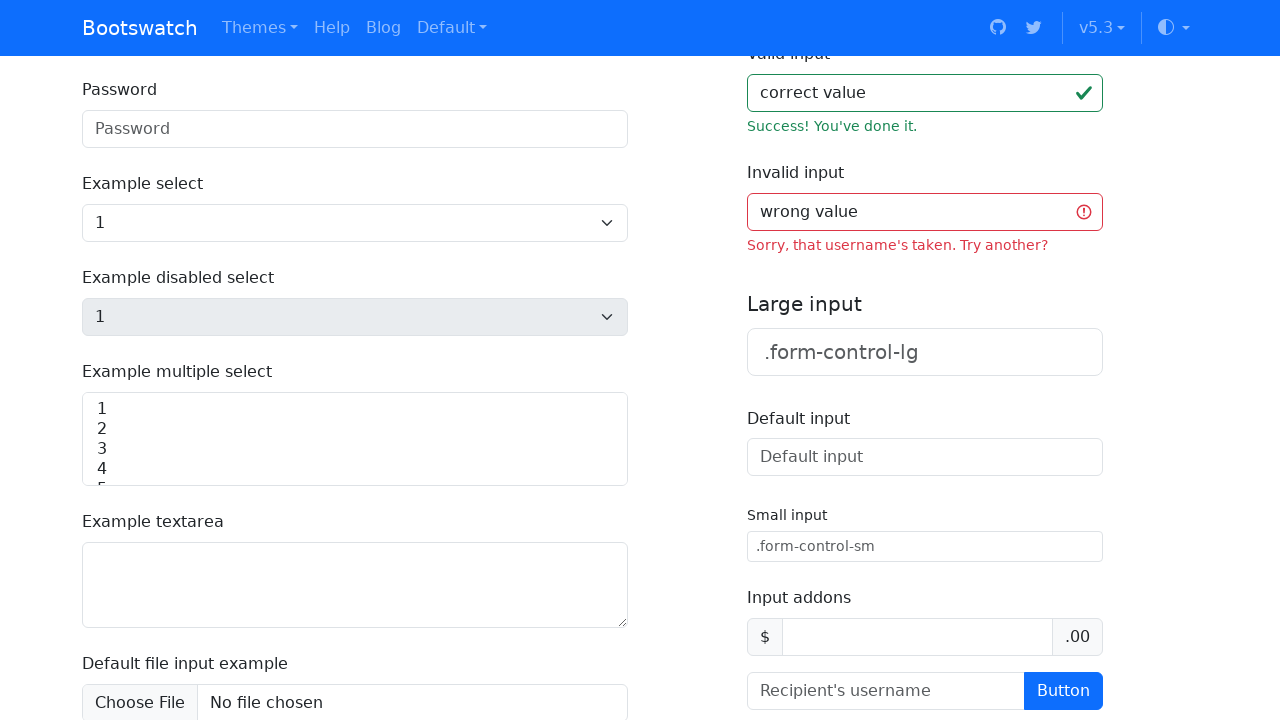

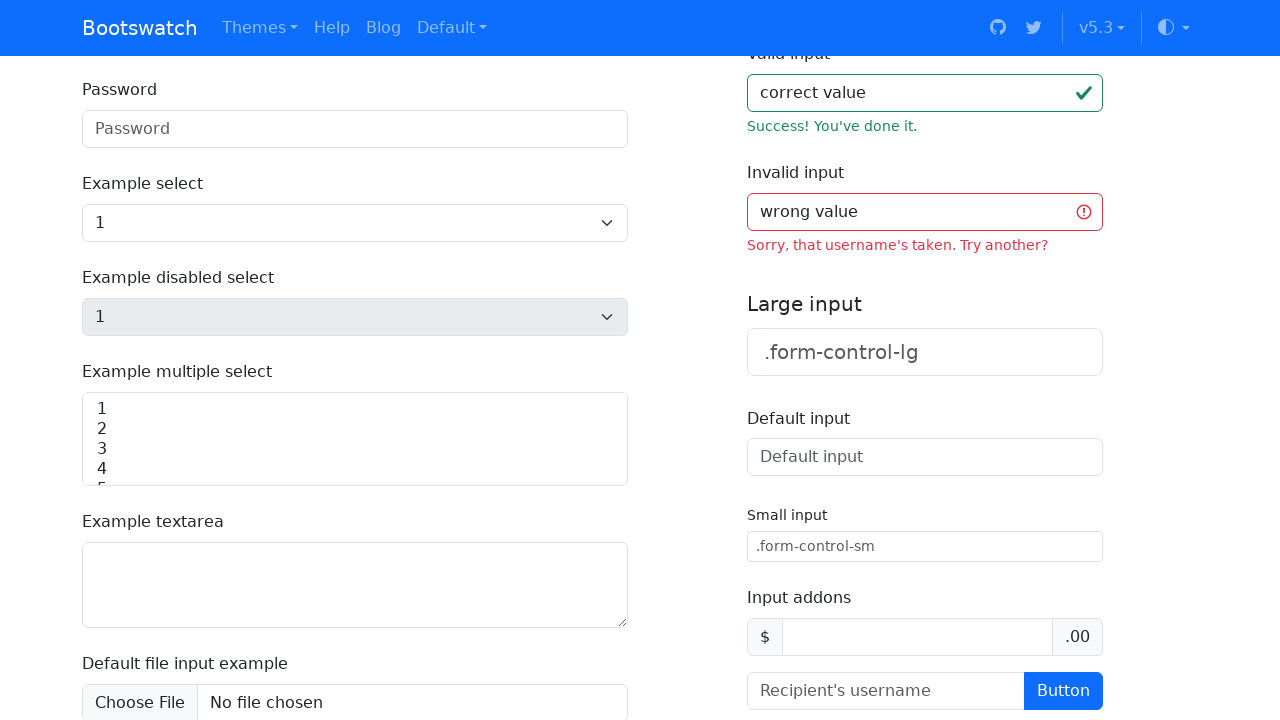